Tests registration form by filling in first name, last name, and email fields, then submitting the form and verifying success message

Starting URL: http://suninjuly.github.io/registration1.html

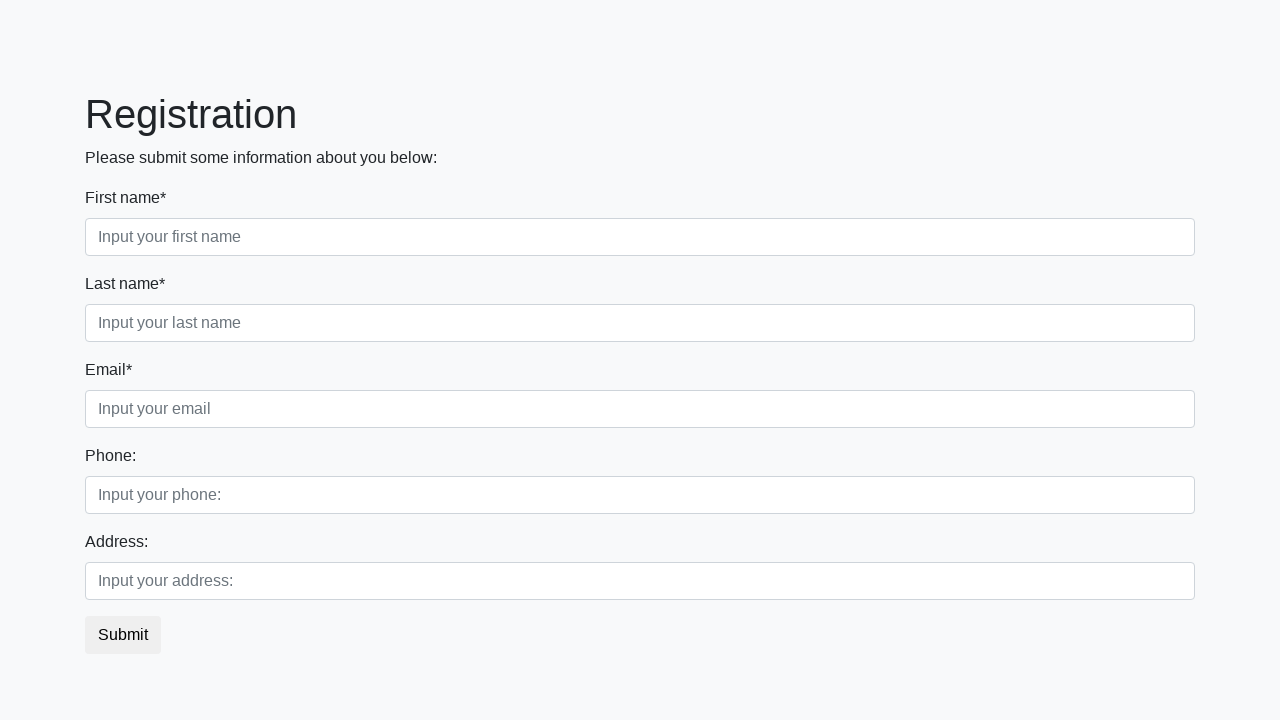

Filled first name field with 'Ivan' on //div[@class='first_block']//input[@class='form-control first']
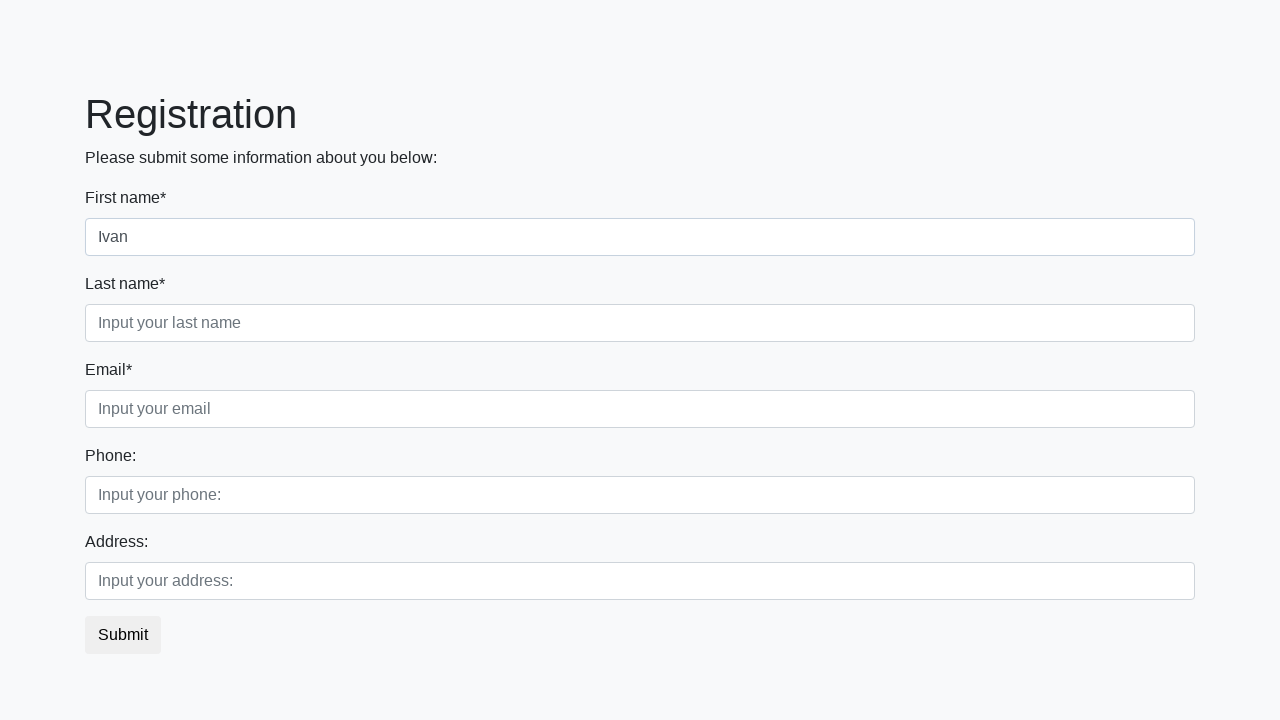

Filled last name field with 'Petrov' on //div[@class='first_block']//input[@class='form-control second']
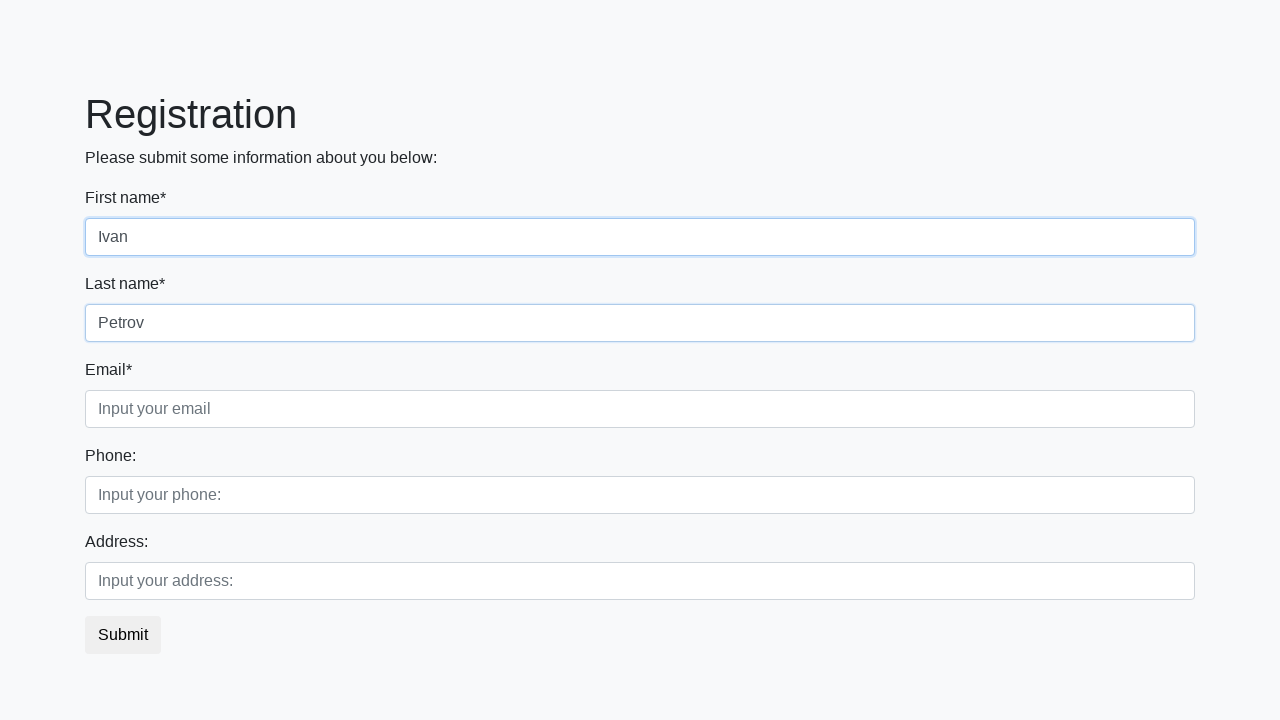

Filled email field with 'ivan.petrov@example.com' on //div[@class='first_block']//input[@class='form-control third']
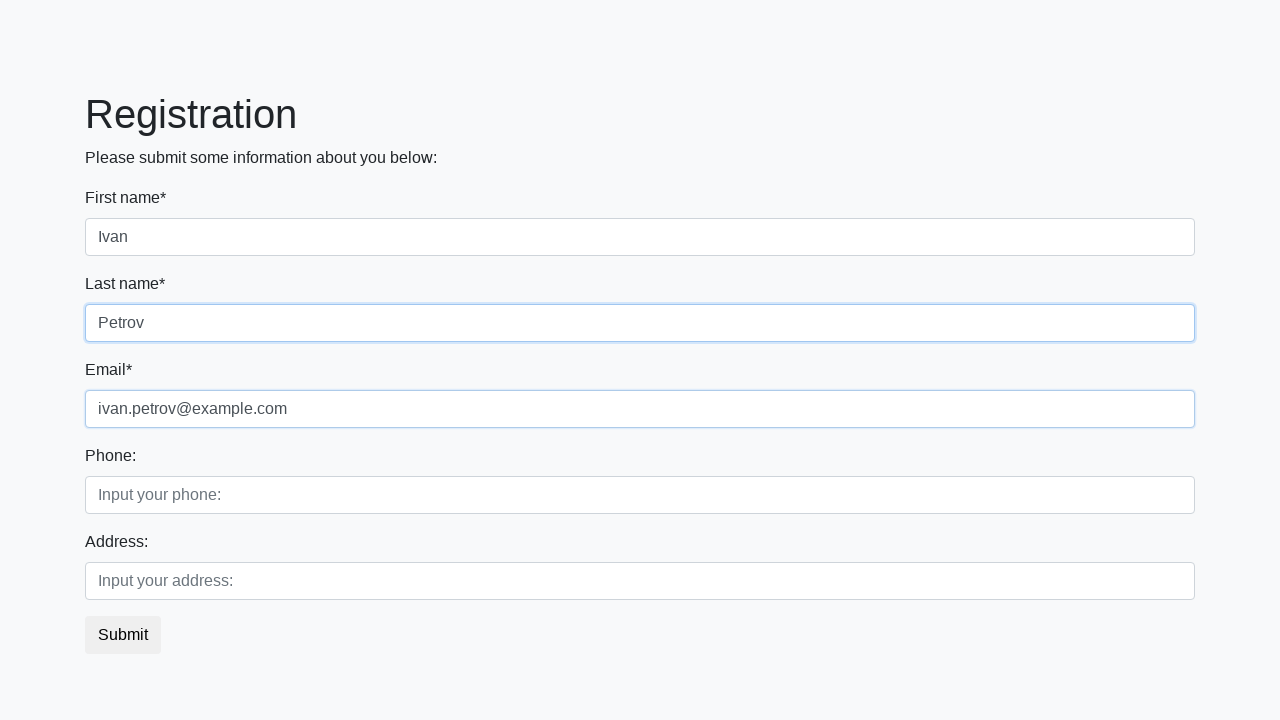

Clicked submit button to submit registration form at (123, 635) on button.btn
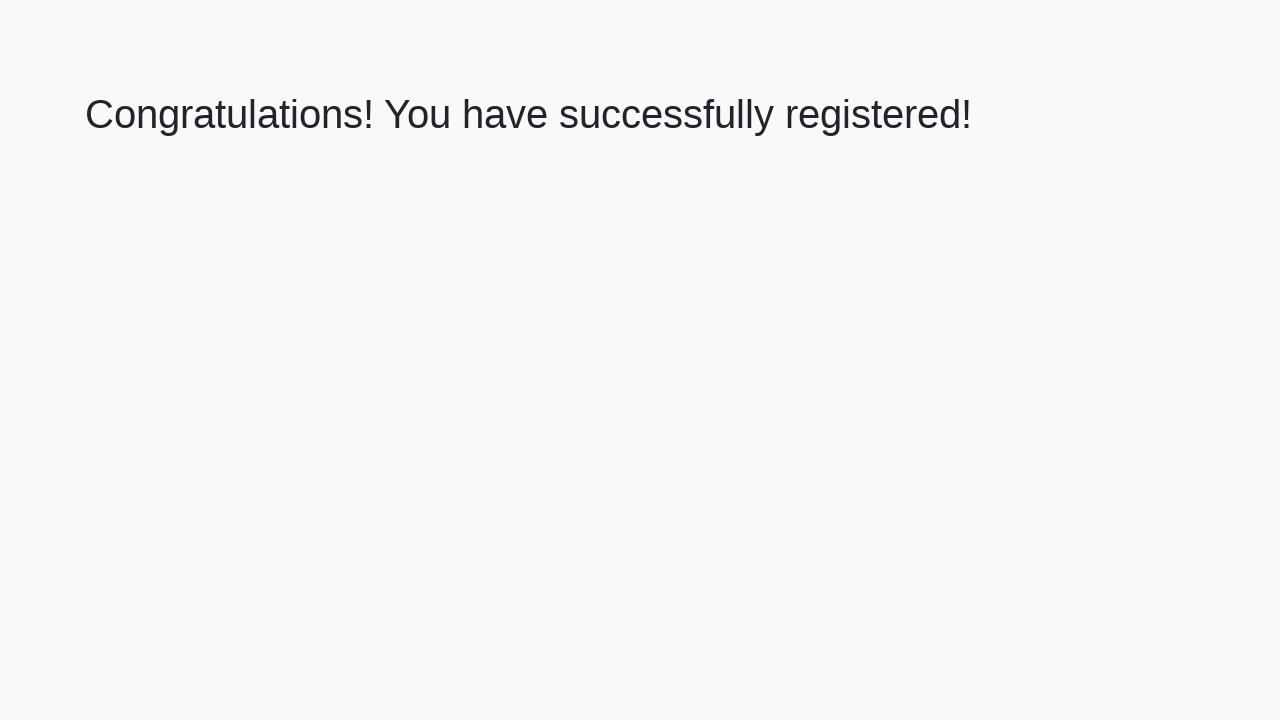

Success message appeared - registration completed
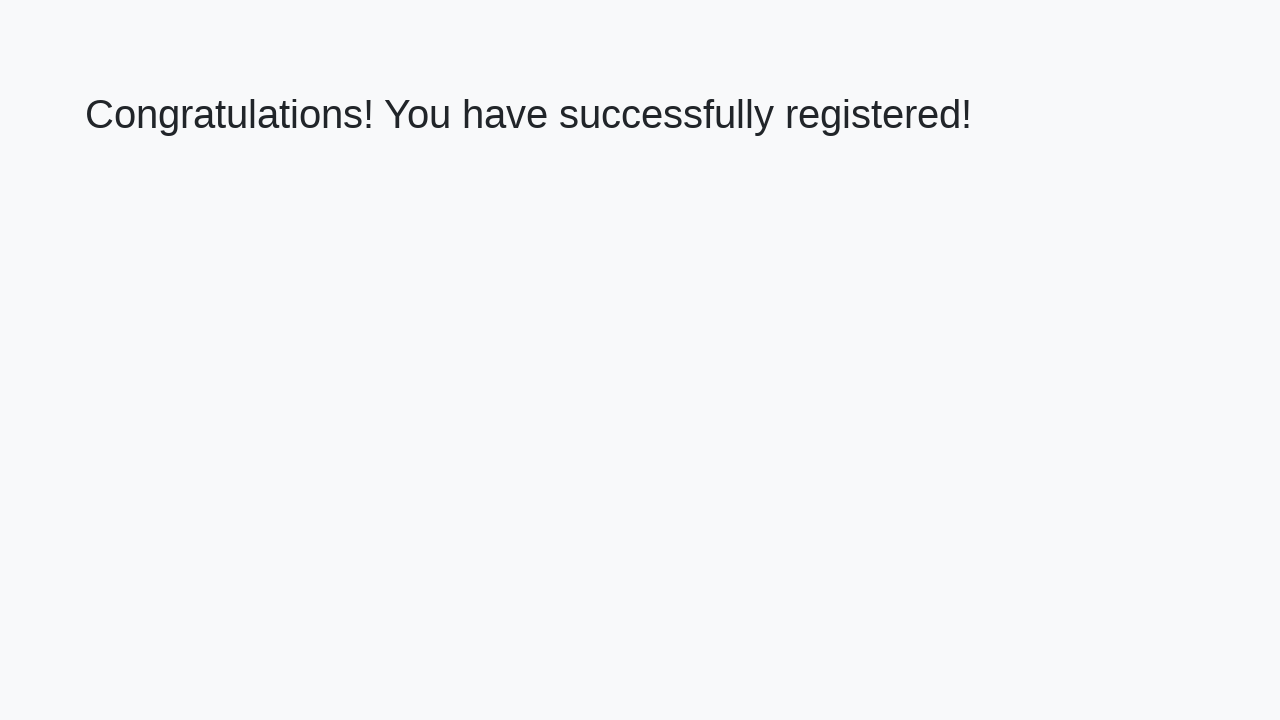

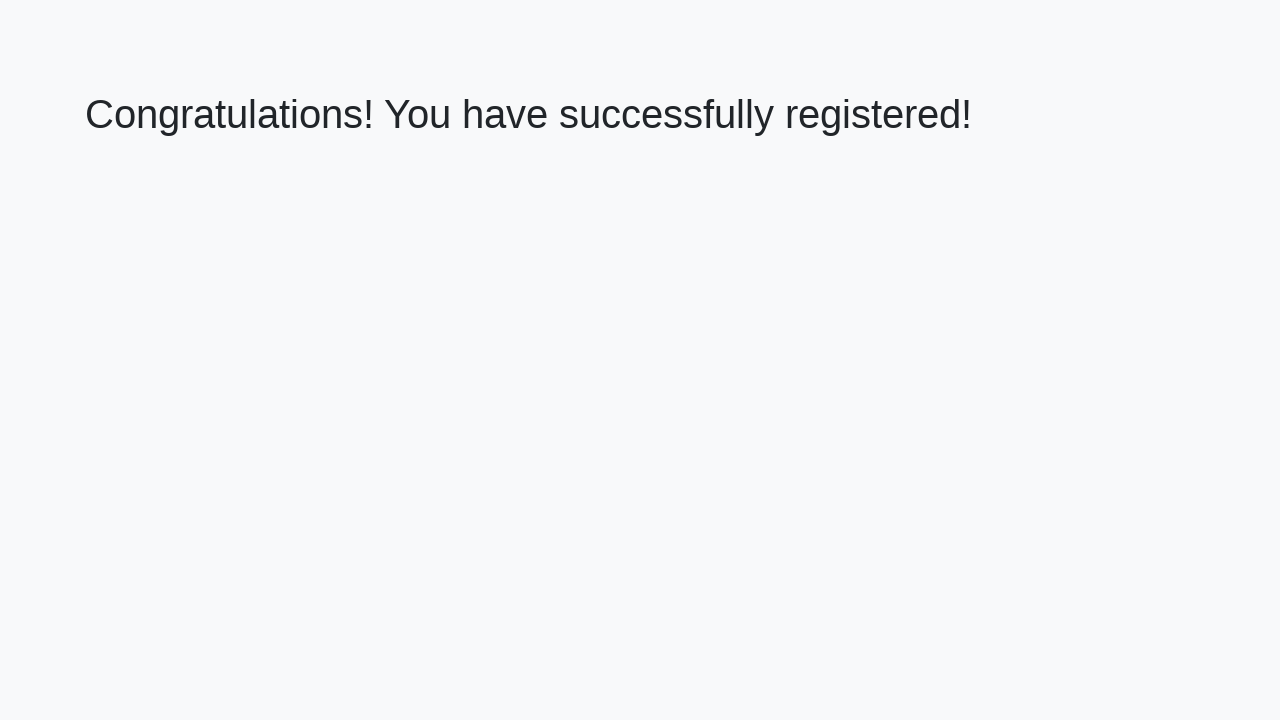